Tests dropdown functionality by navigating to the Dropdown page and selecting the first option from the dropdown menu.

Starting URL: https://the-internet.herokuapp.com/

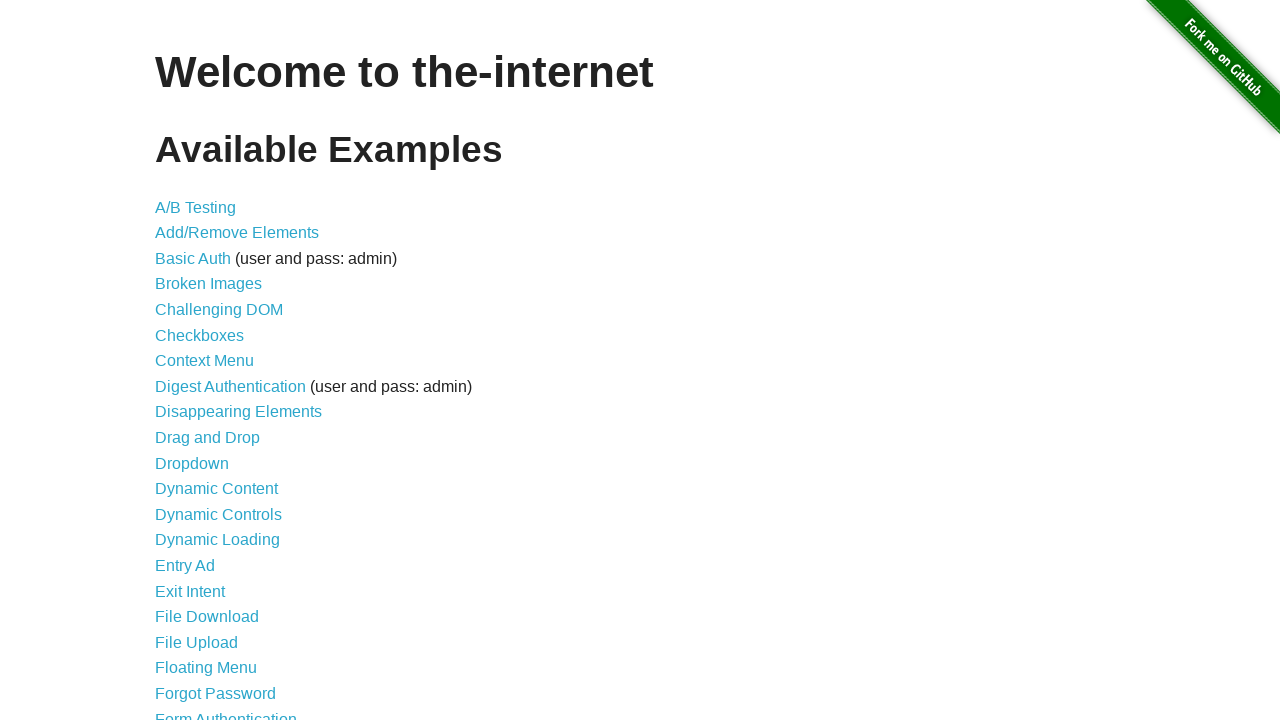

Clicked on the Dropdown link to navigate to dropdown page at (192, 463) on text=Dropdown
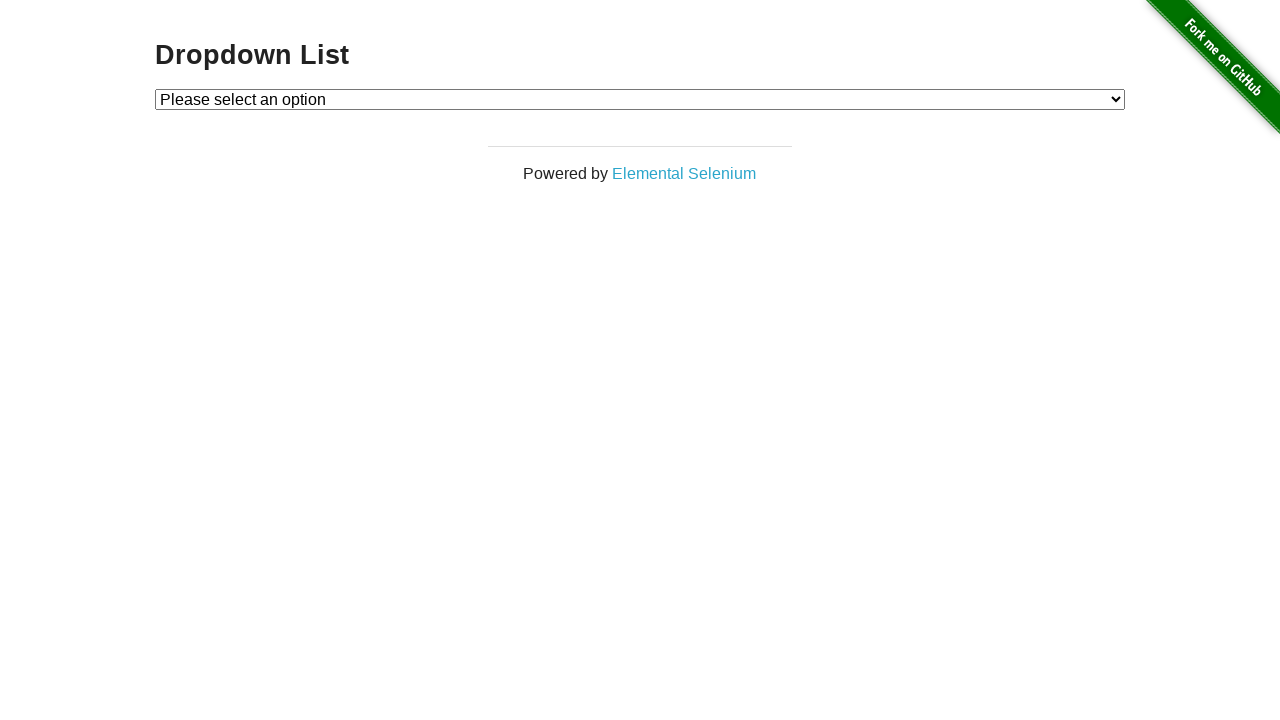

Selected the first option (index 1) from the dropdown menu on #dropdown
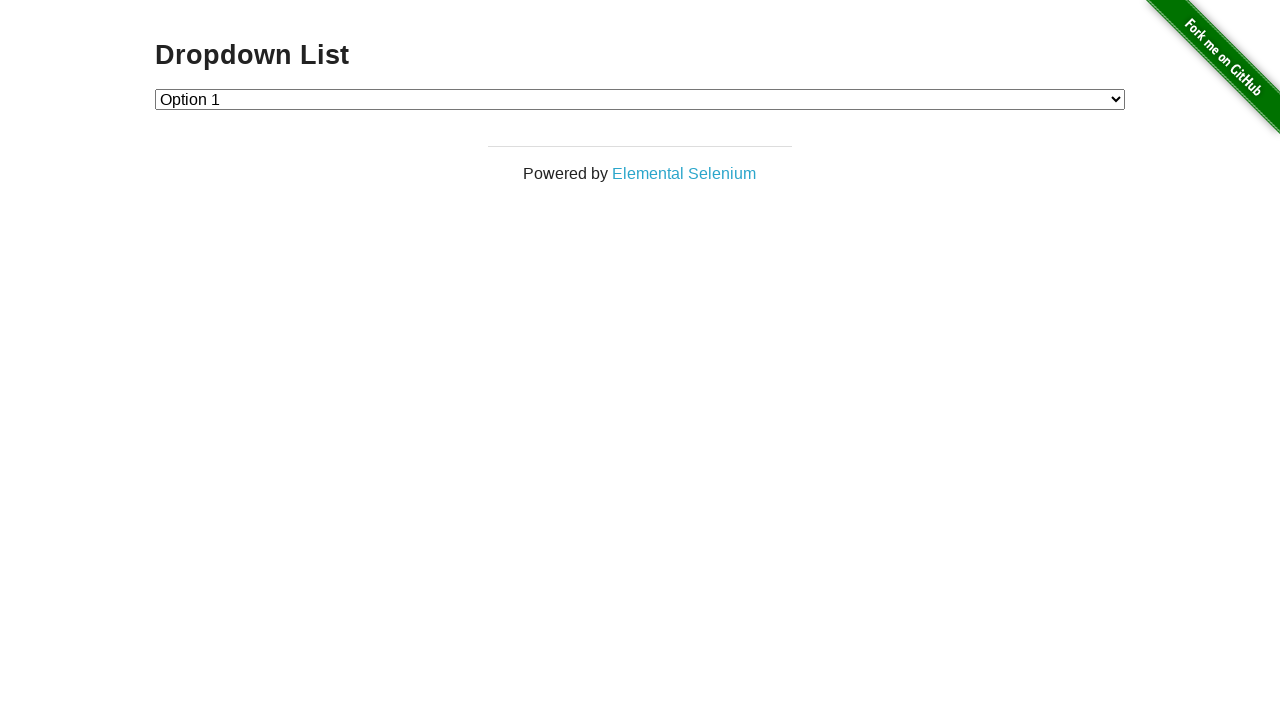

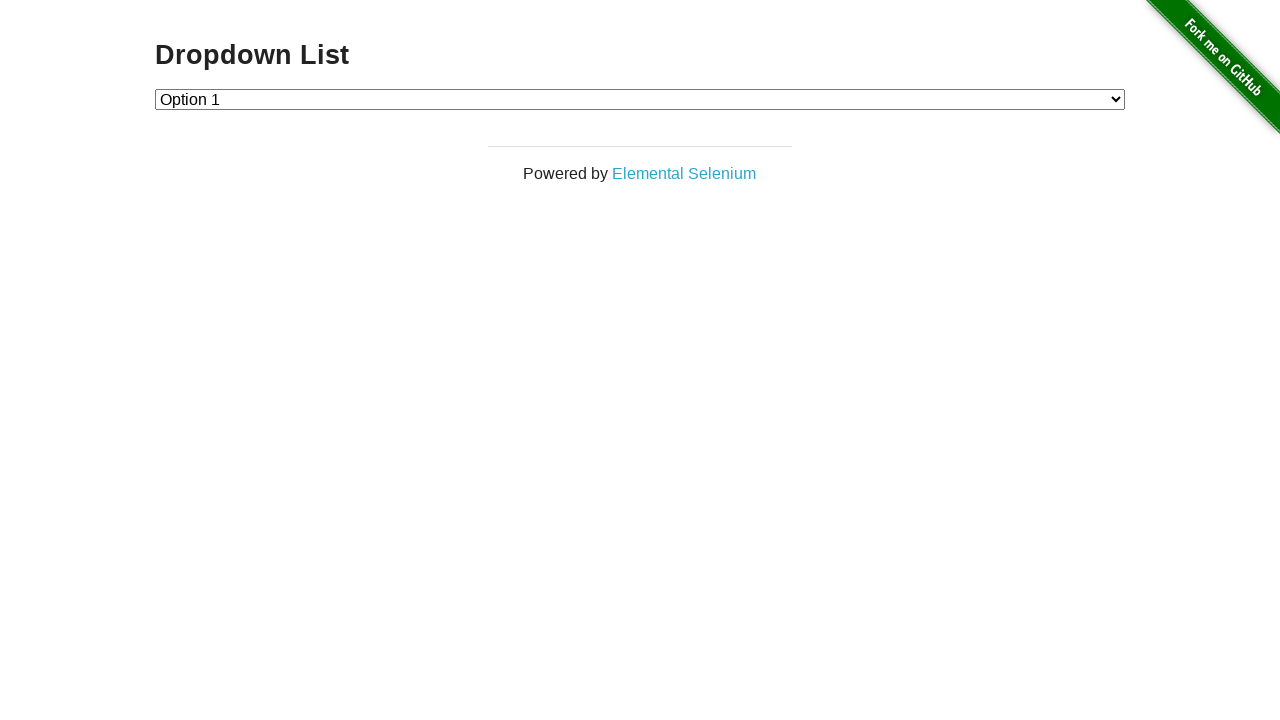